Tests alert handling functionality by triggering different alert types (simple alert and confirmation dialog) and interacting with them using accept and dismiss actions

Starting URL: https://rahulshettyacademy.com/AutomationPractice/

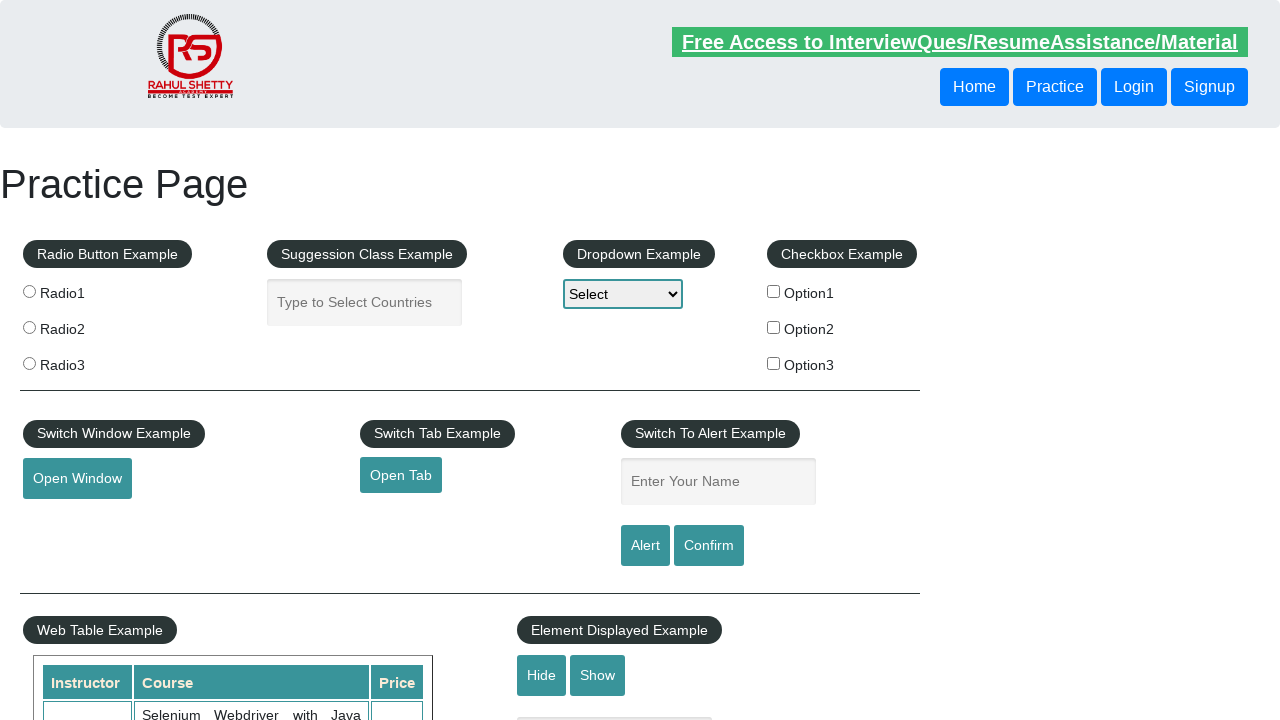

Filled name field with 'Danish' on #name
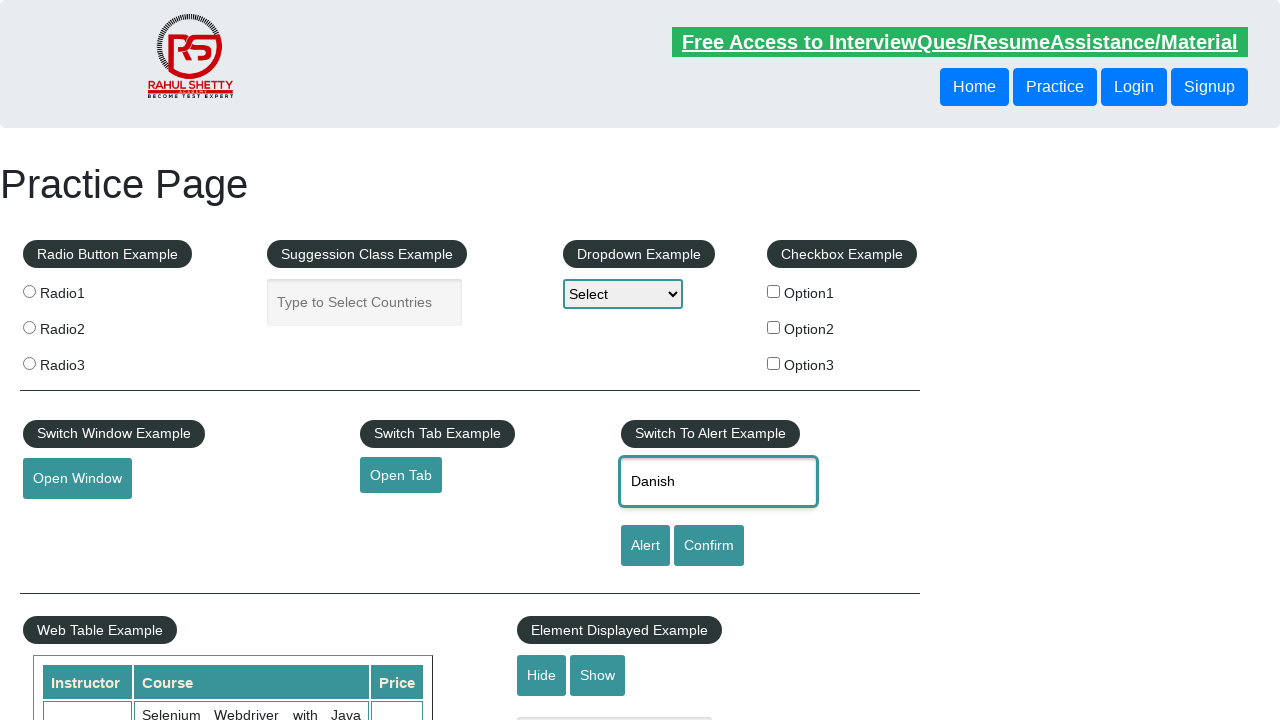

Clicked alert button to trigger simple alert at (645, 546) on #alertbtn
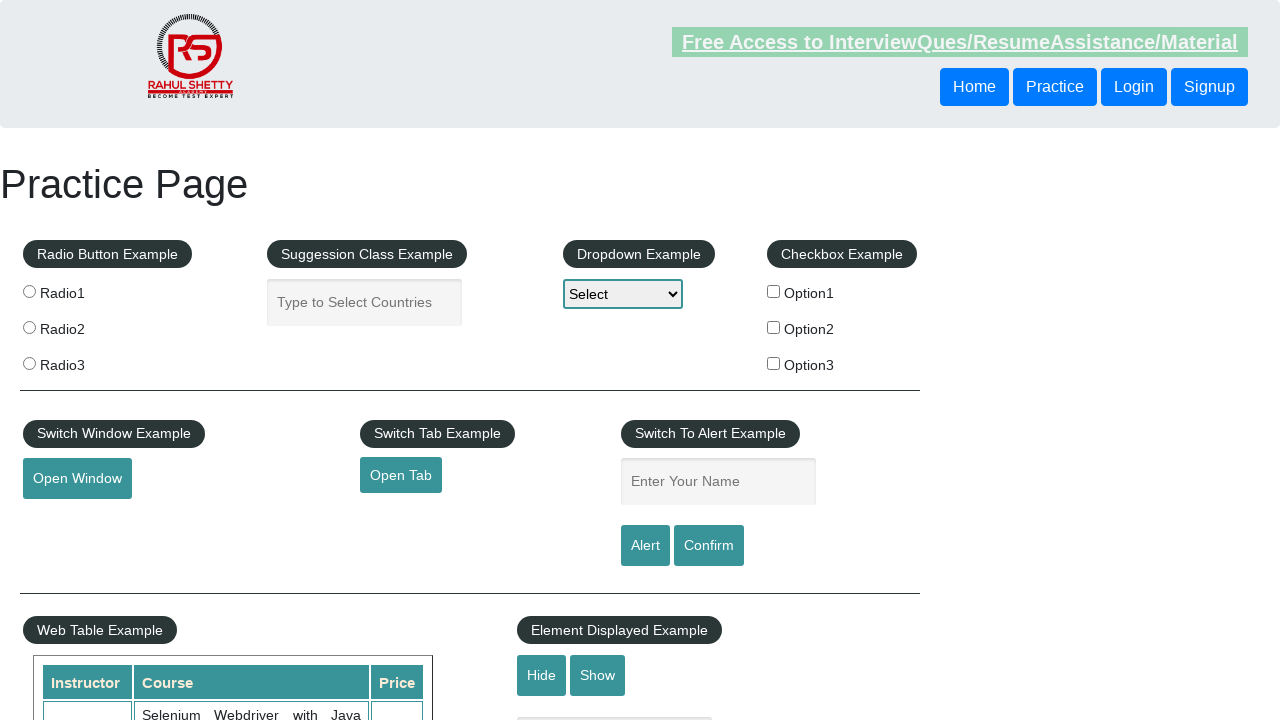

Set up dialog handler to accept alerts
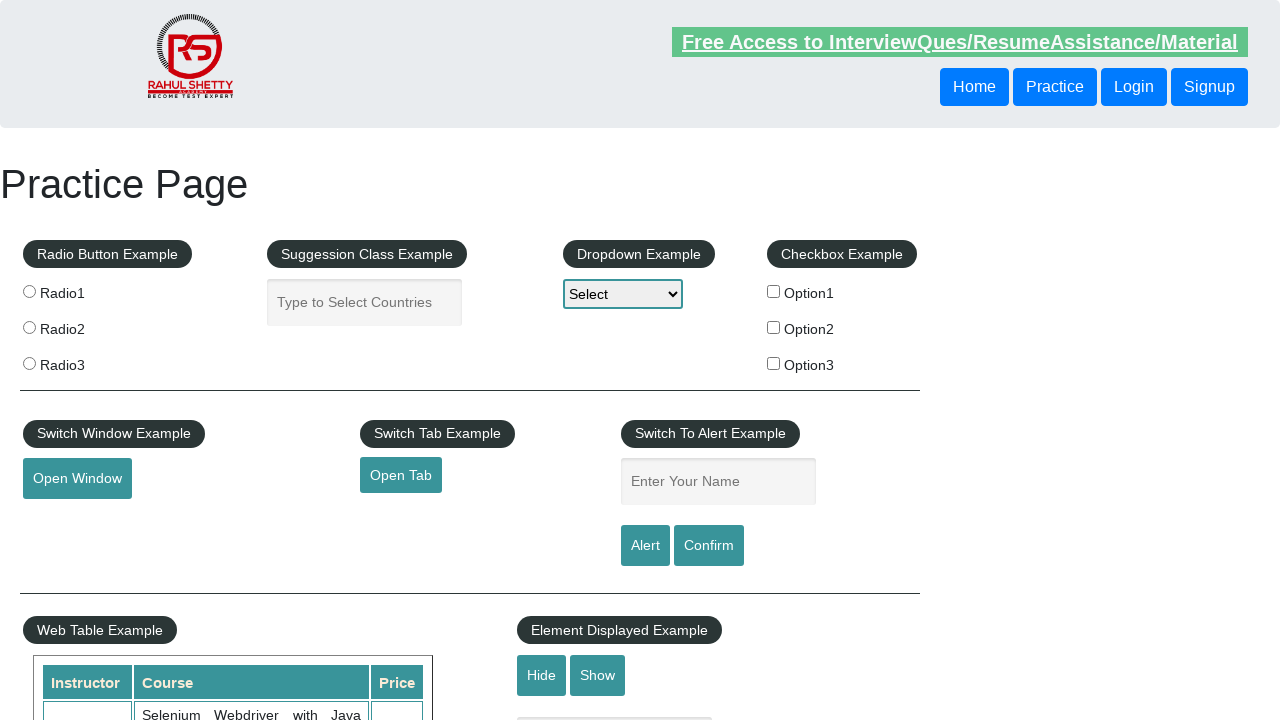

Clicked alert button again and accepted the alert at (645, 546) on #alertbtn
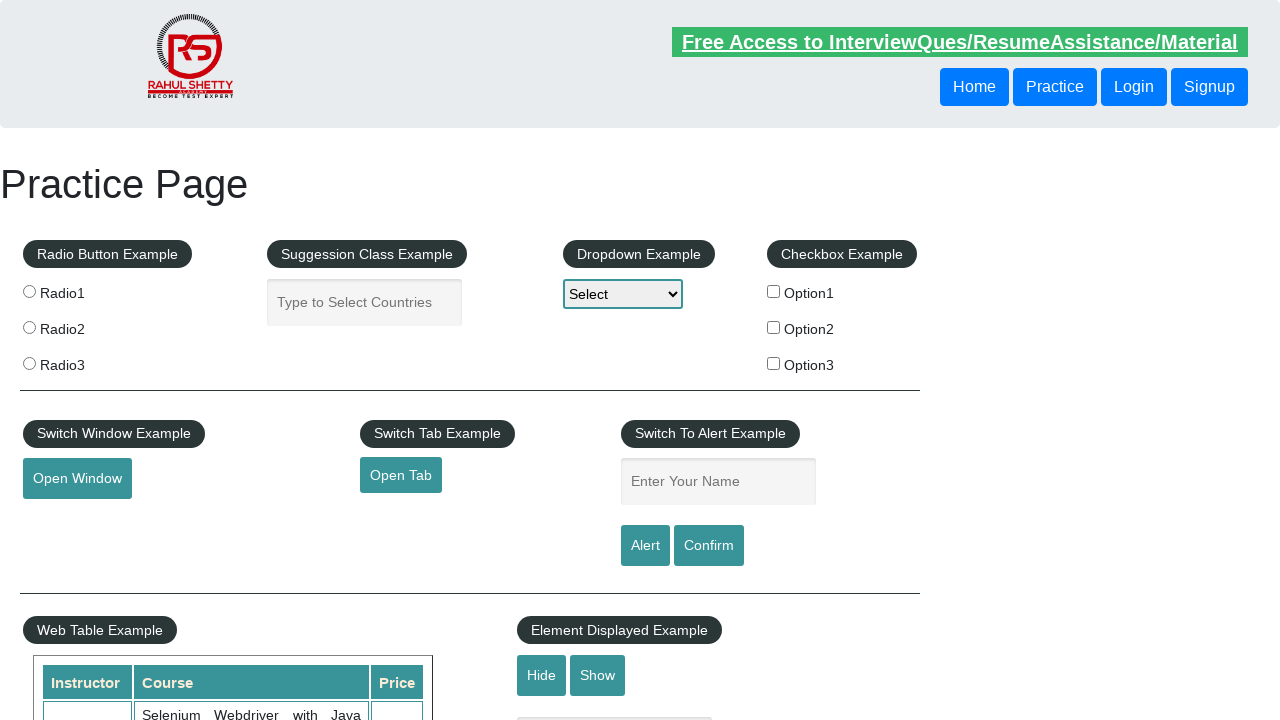

Filled name field with 'Danish' for confirmation test on #name
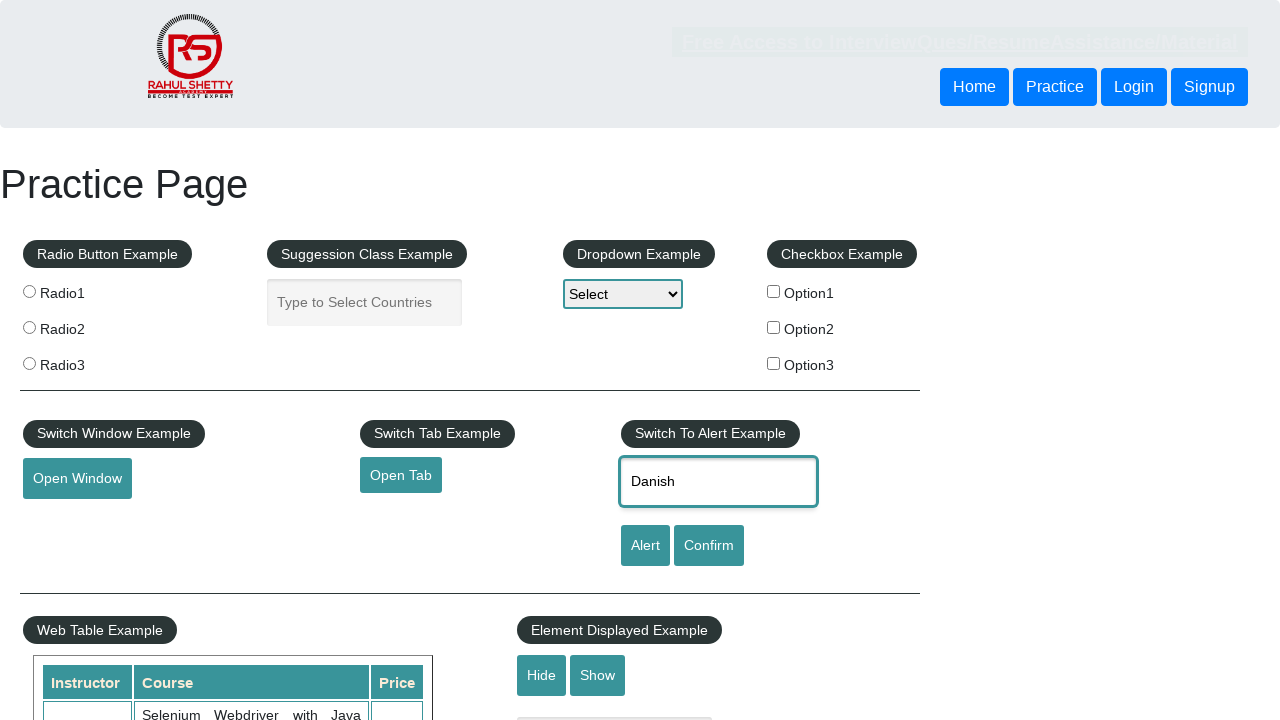

Set up dialog handler to dismiss confirmation
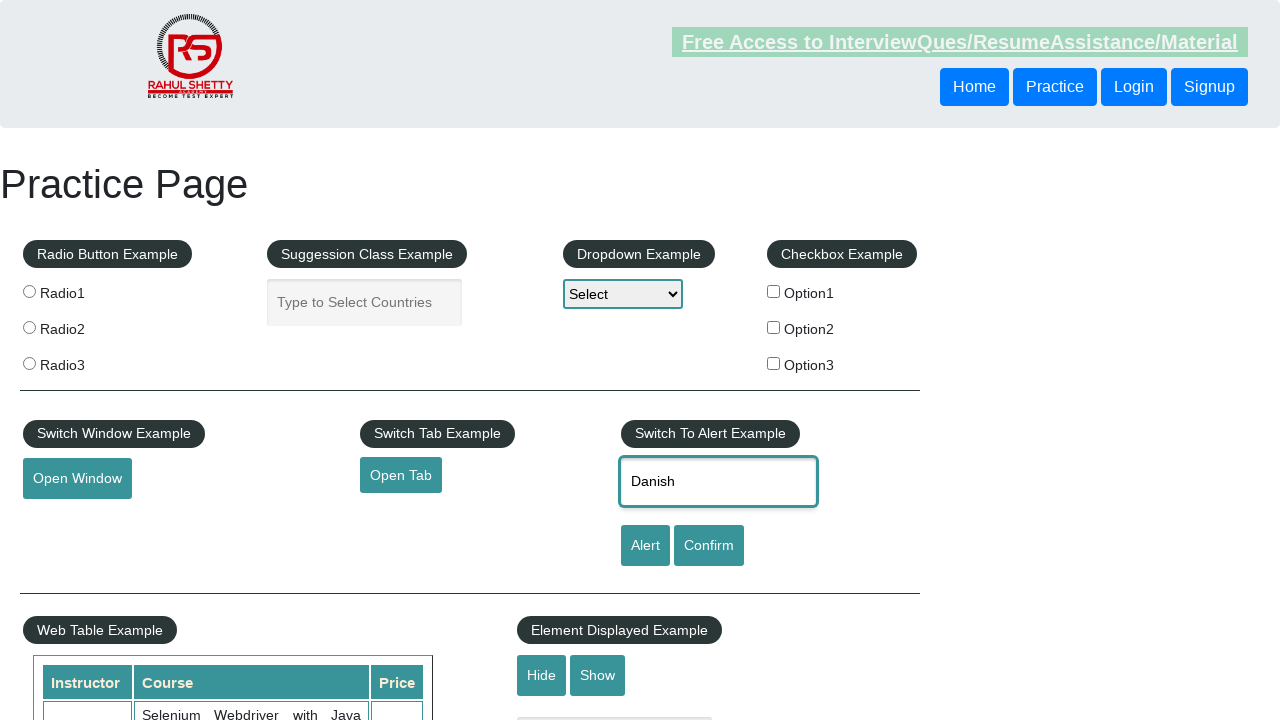

Clicked confirmation button and dismissed the dialog at (709, 546) on #confirmbtn
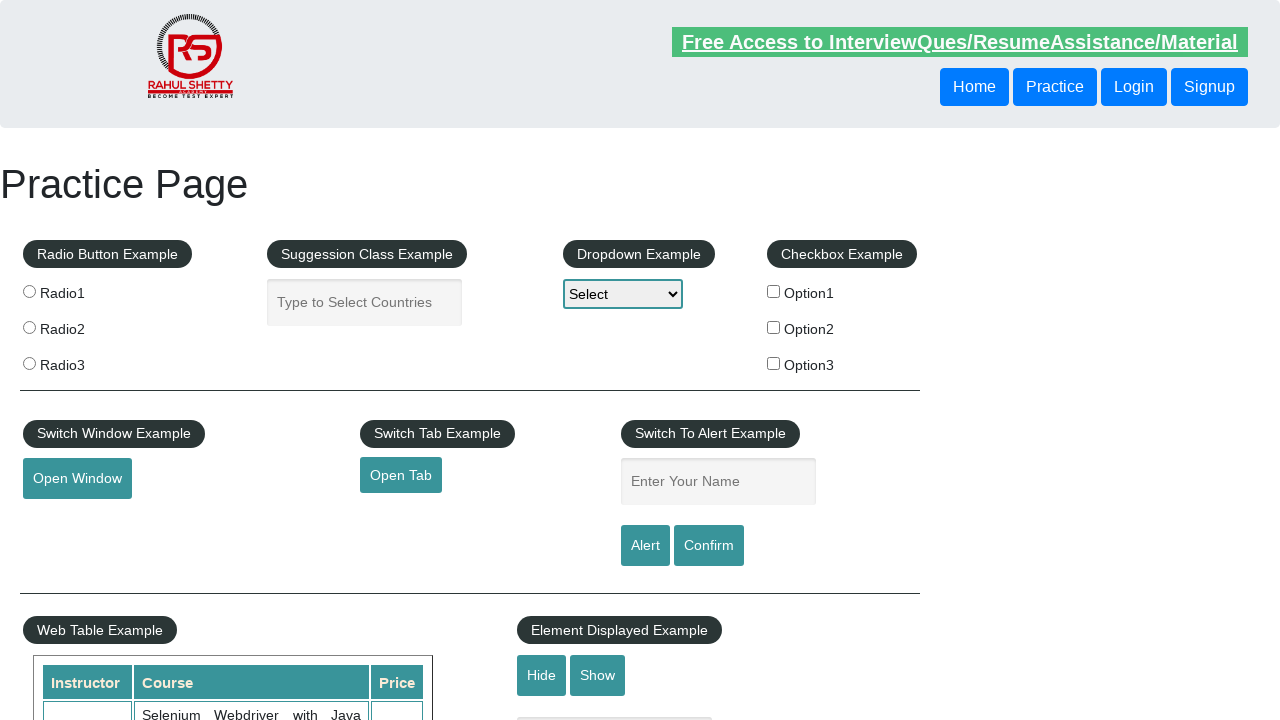

Filled name field with 'DC' for second confirmation test on #name
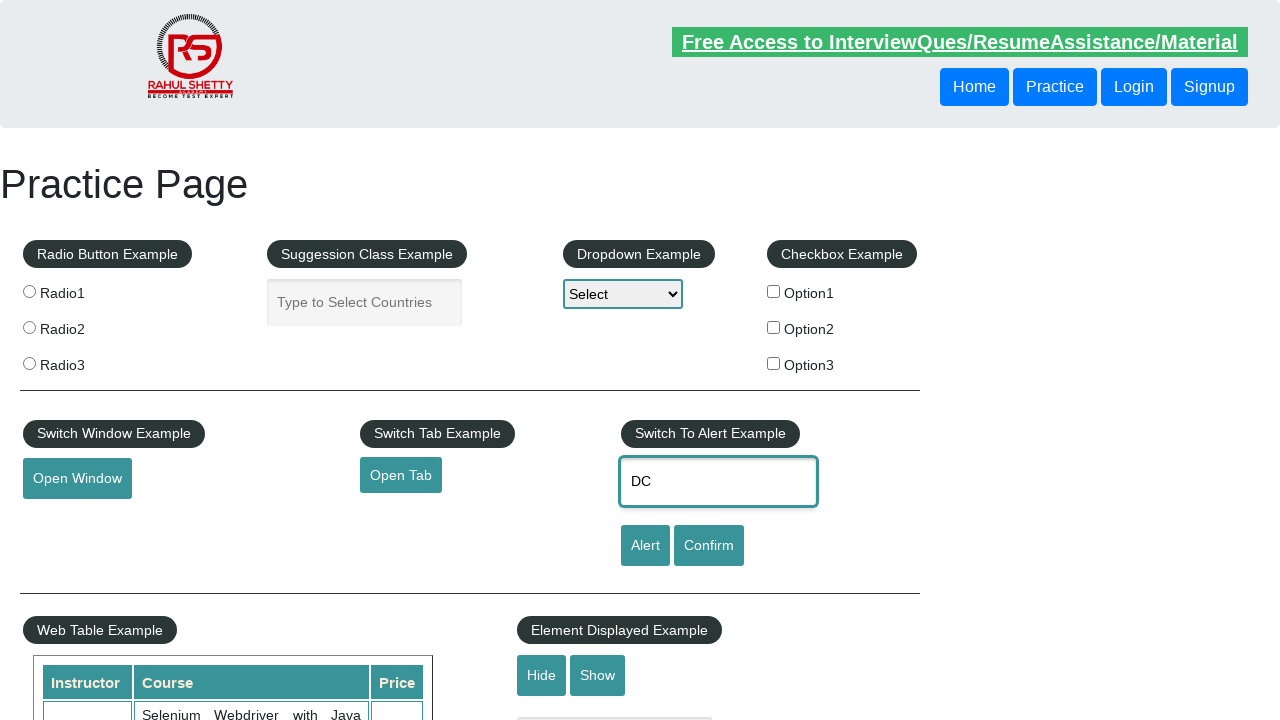

Set up dialog handler to accept confirmation
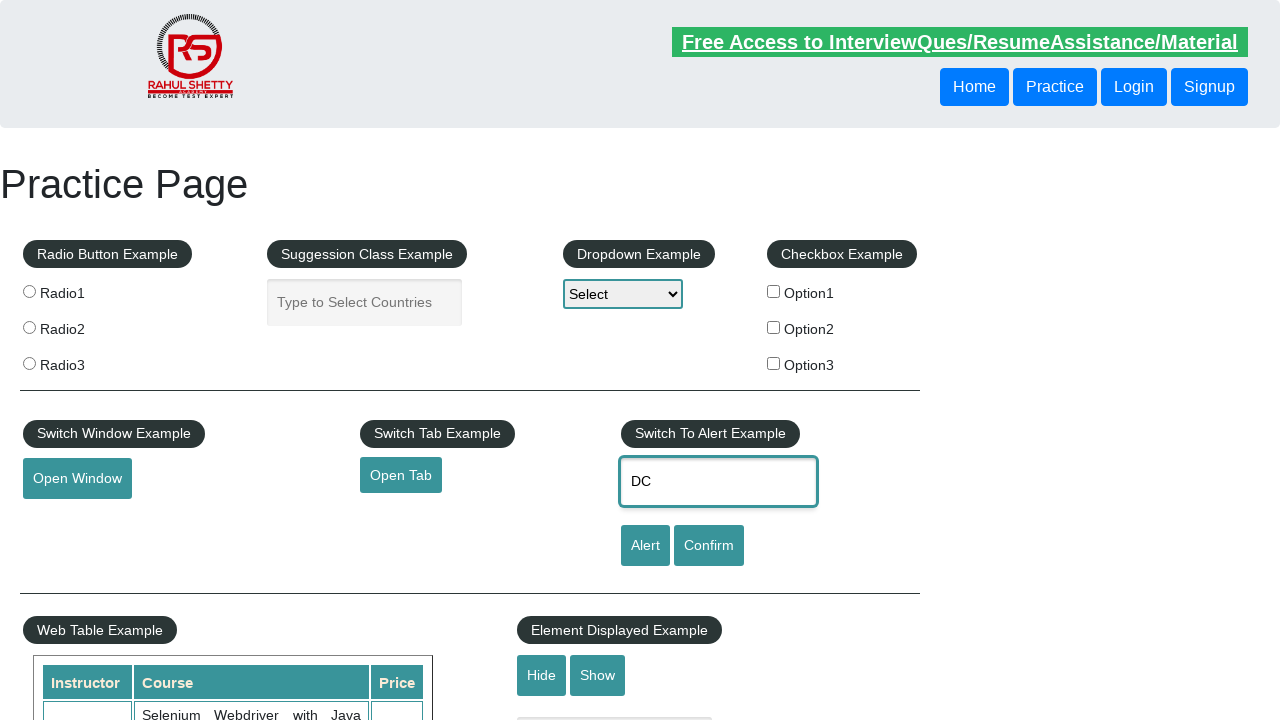

Clicked confirmation button and accepted the dialog at (709, 546) on #confirmbtn
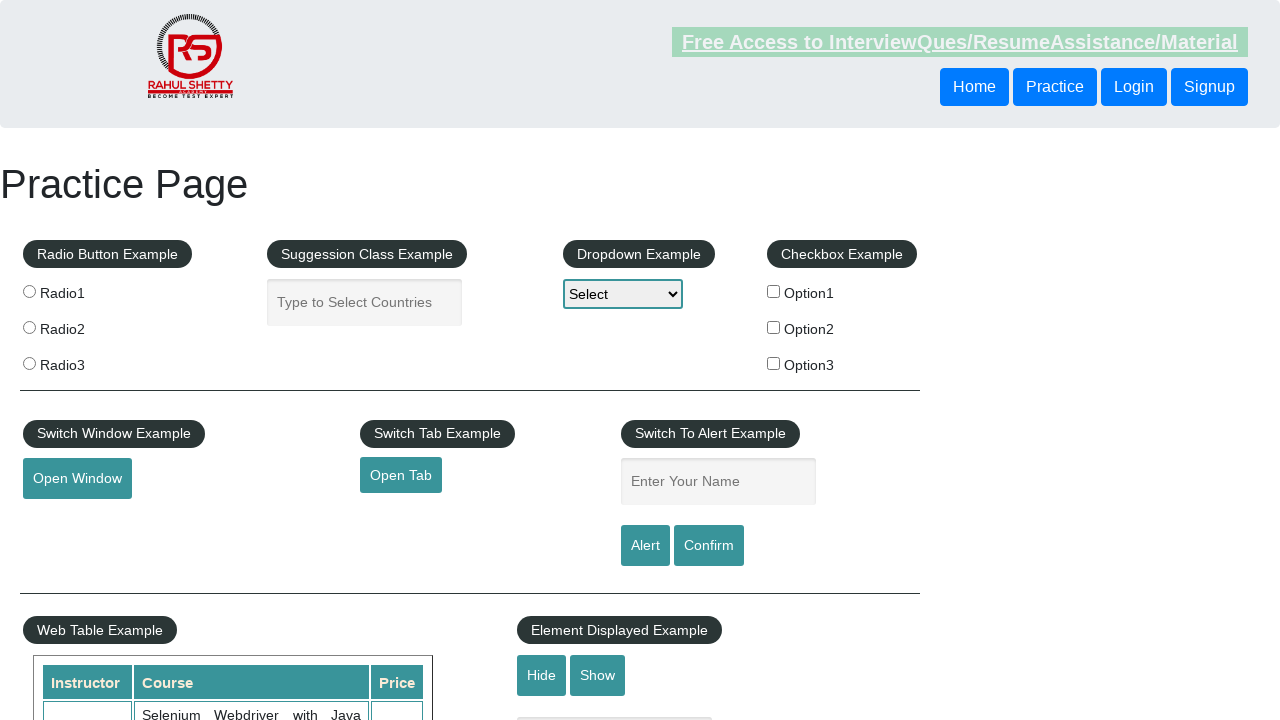

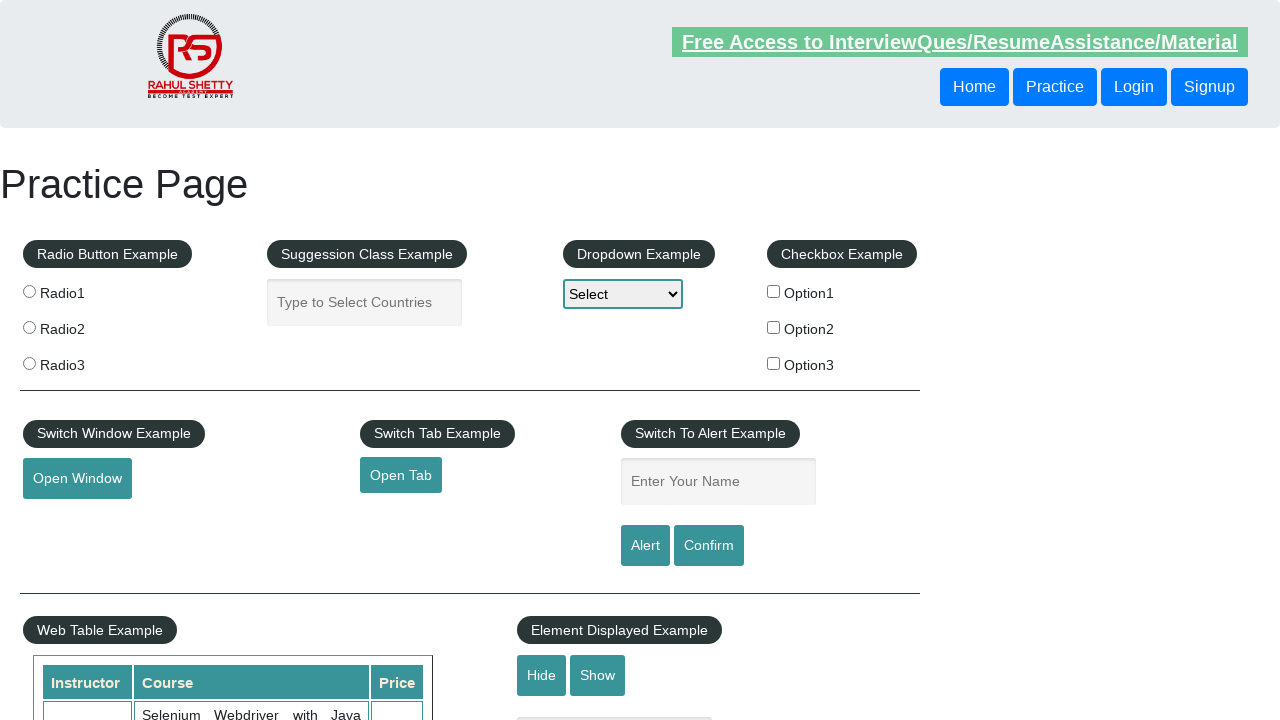